Tests page load by navigating to the OrangeHRM login page and verifying it loads successfully. The original script measured page load time.

Starting URL: https://opensource-demo.orangehrmlive.com/web/index.php/auth/login

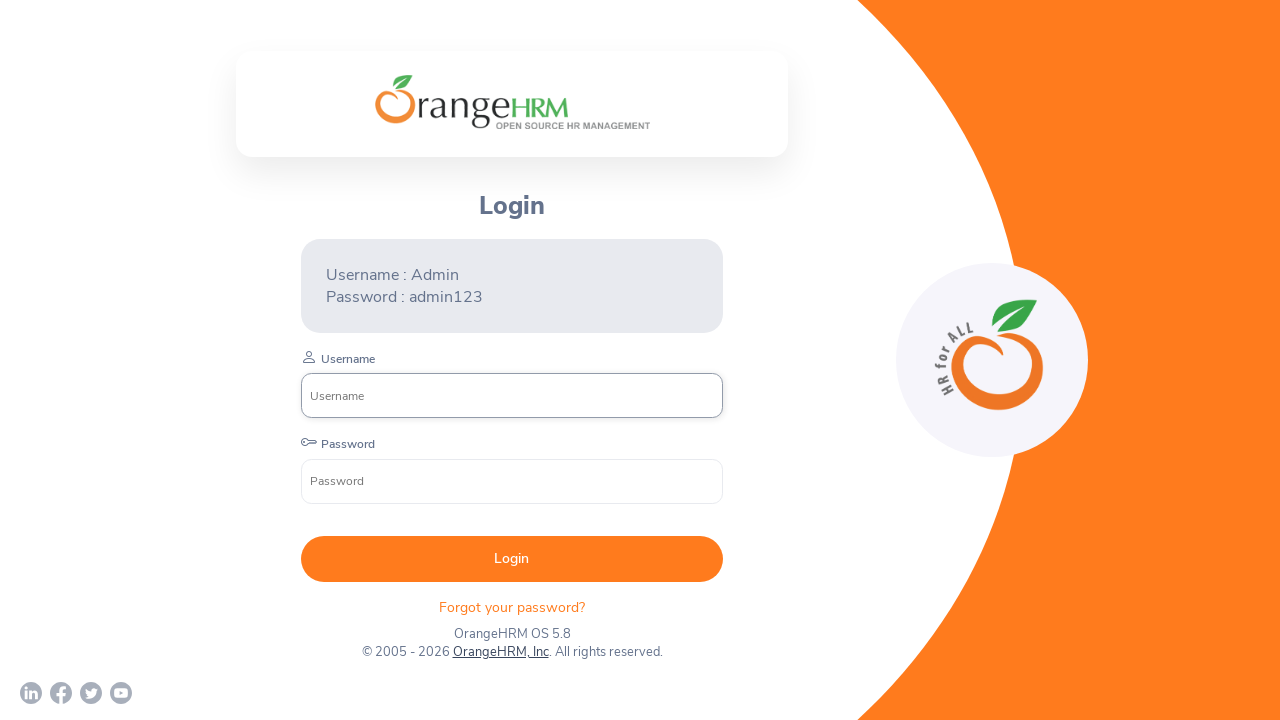

Waited for page to reach networkidle state
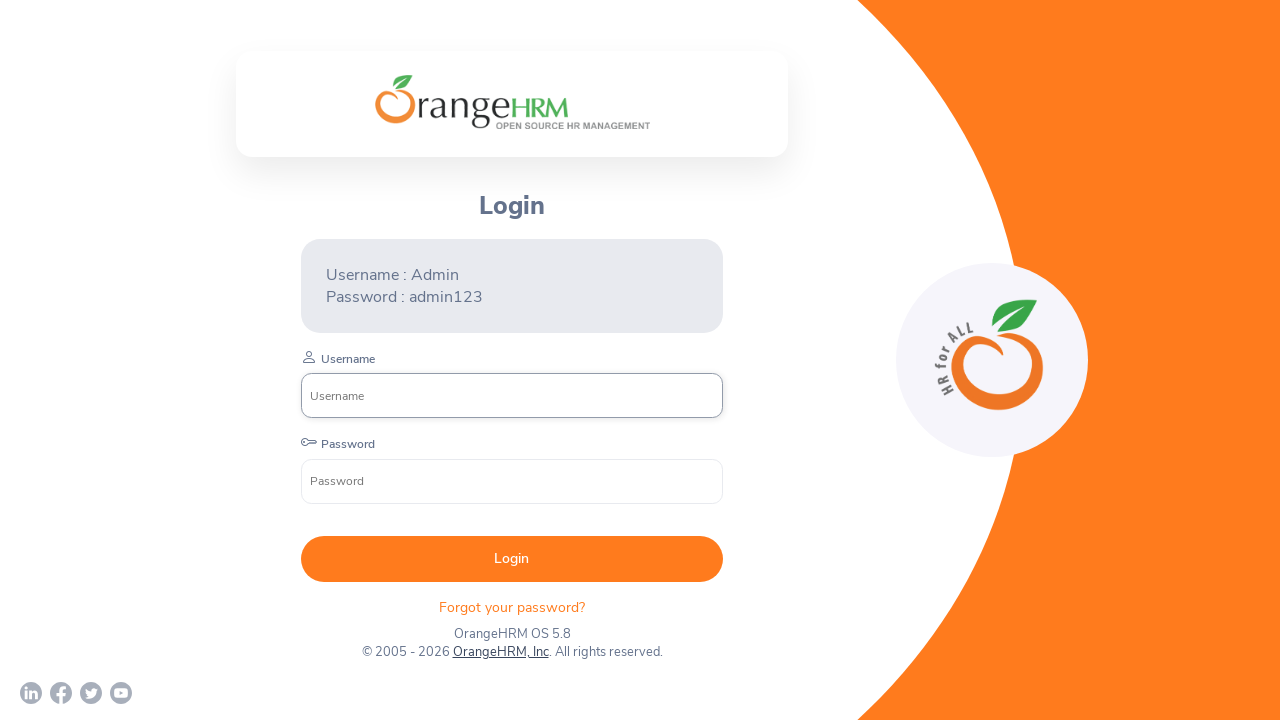

Login form username field is visible - page loaded successfully
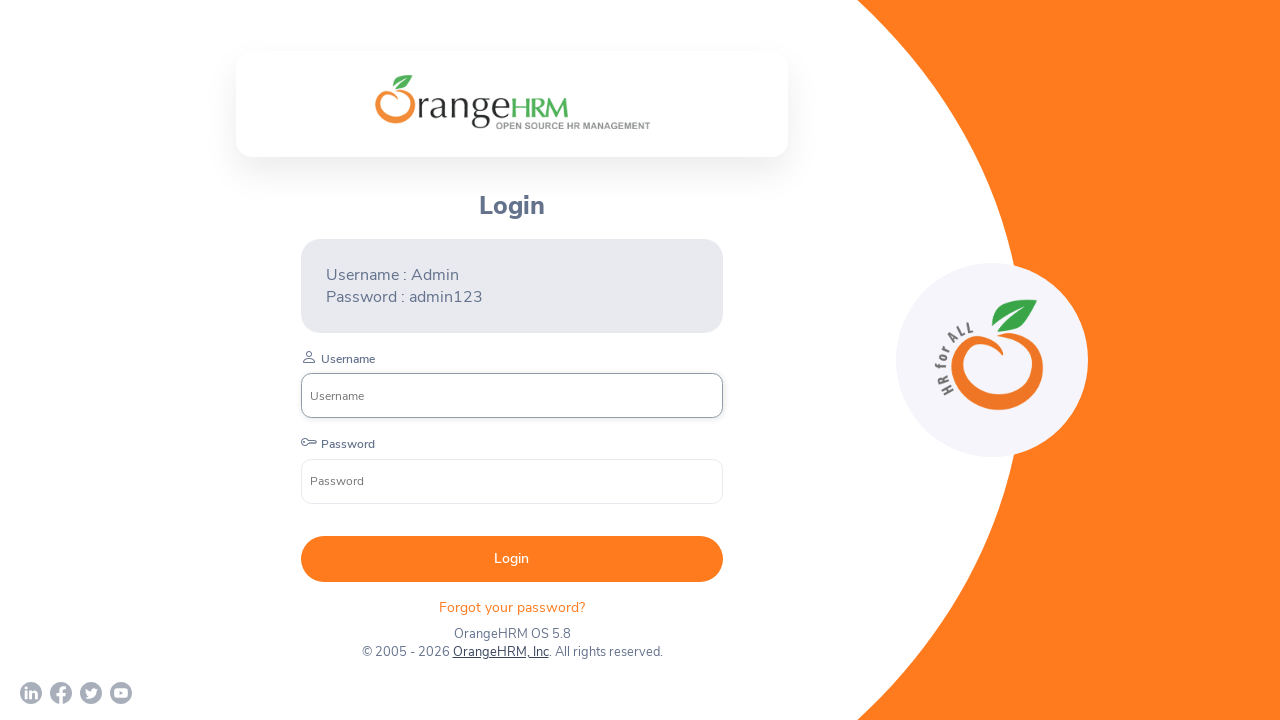

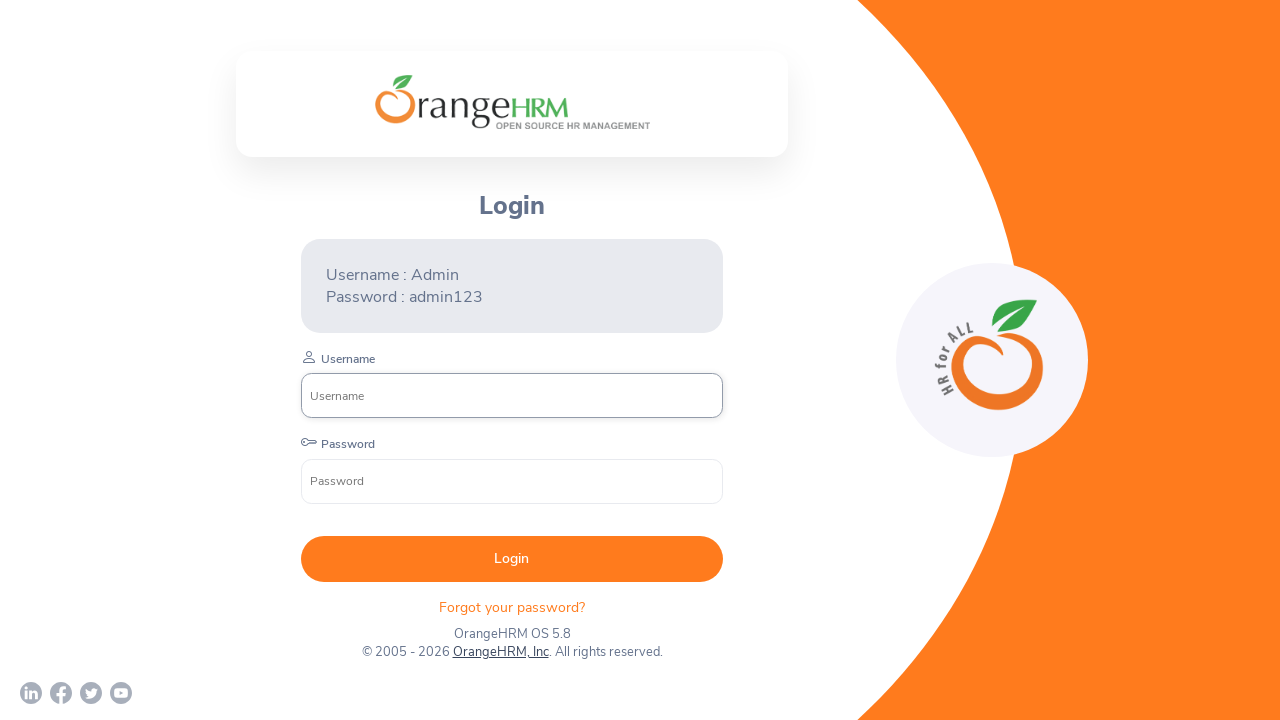